Tests moving mouse to absolute viewport coordinates

Starting URL: https://selenium.dev/selenium/web/mouse_interaction.html

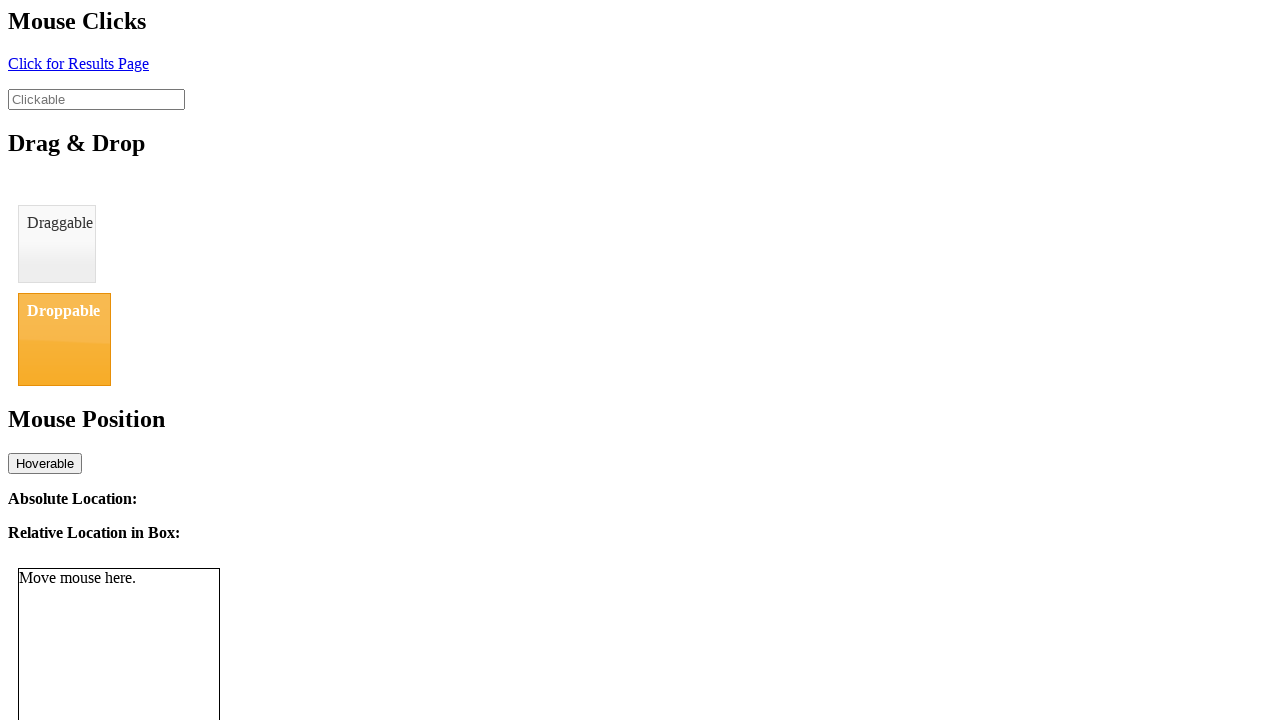

Moved mouse to absolute viewport coordinates (8, 12) at (8, 12)
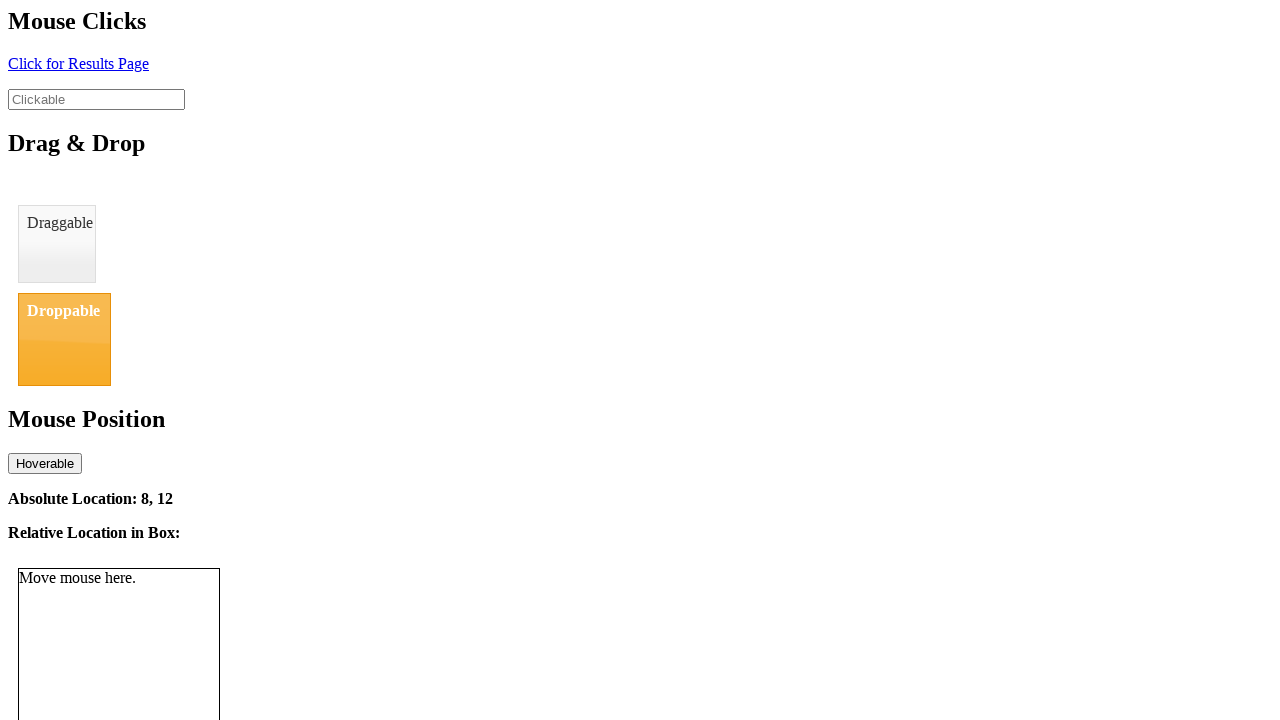

Verified absolute location element is displayed
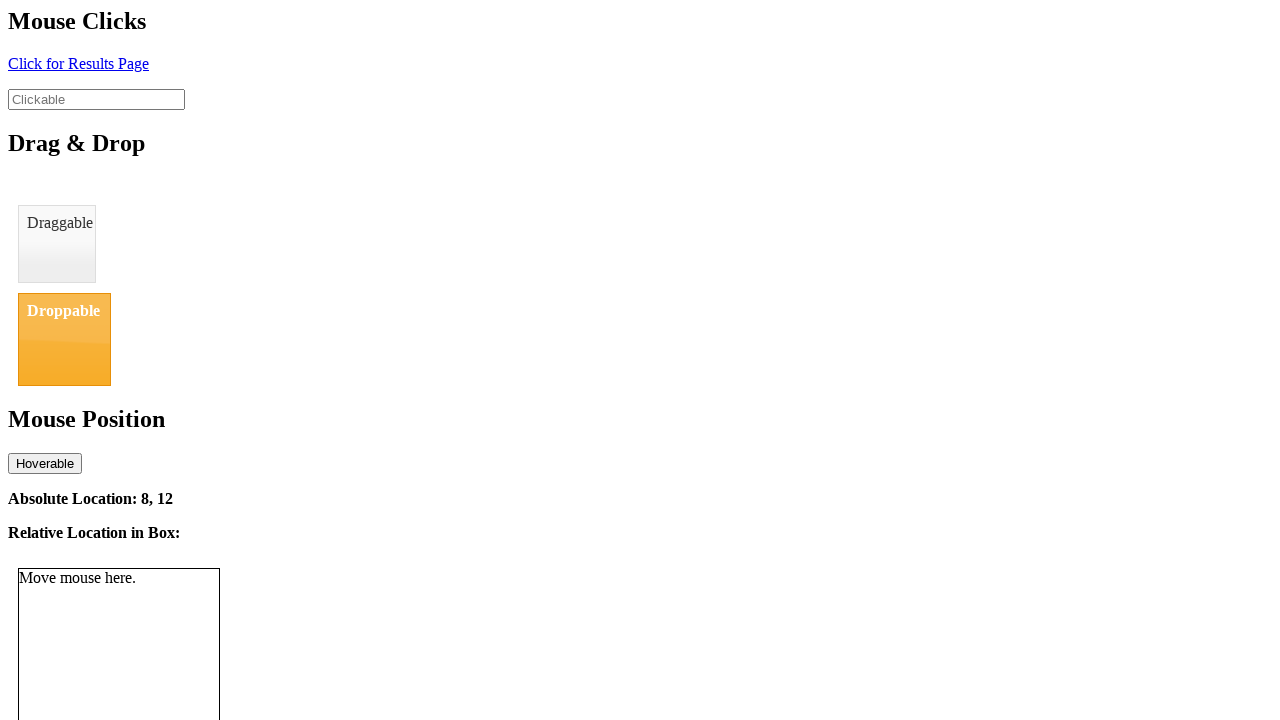

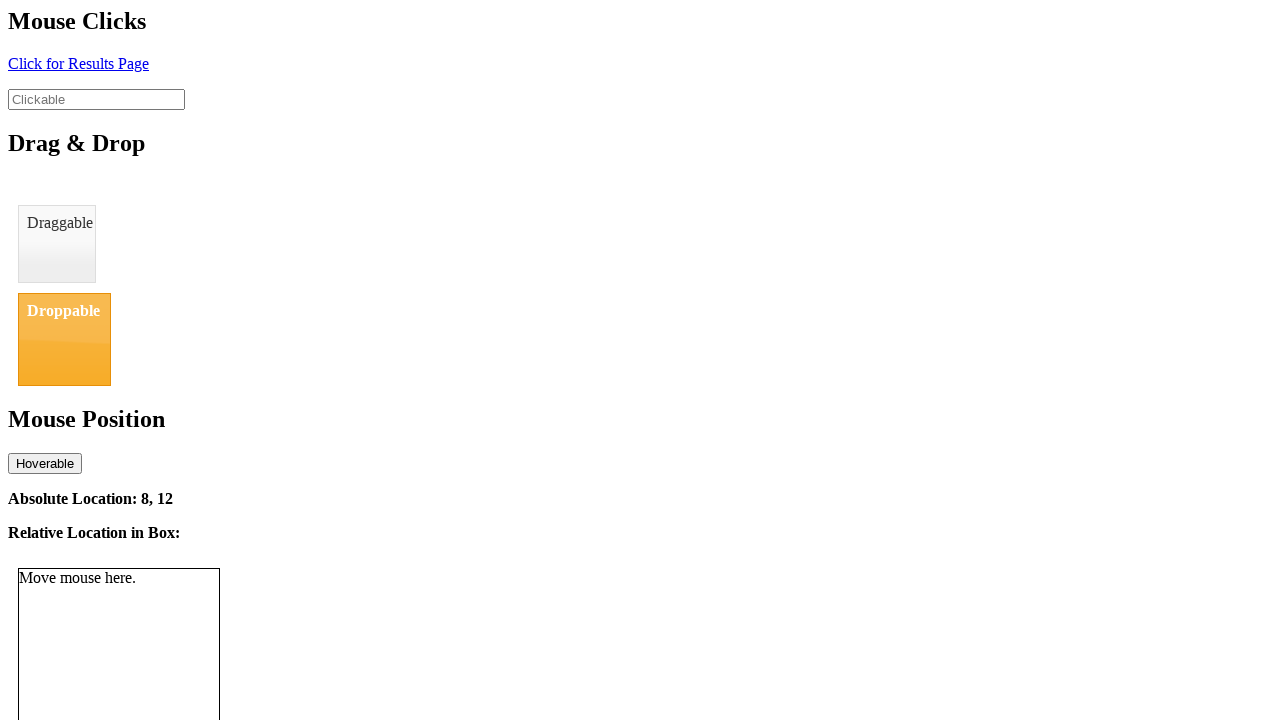